Tests dynamic loading functionality by clicking Start button and verifying "Hello World!" text appears after loading completes

Starting URL: https://automationfc.github.io/dynamic-loading/

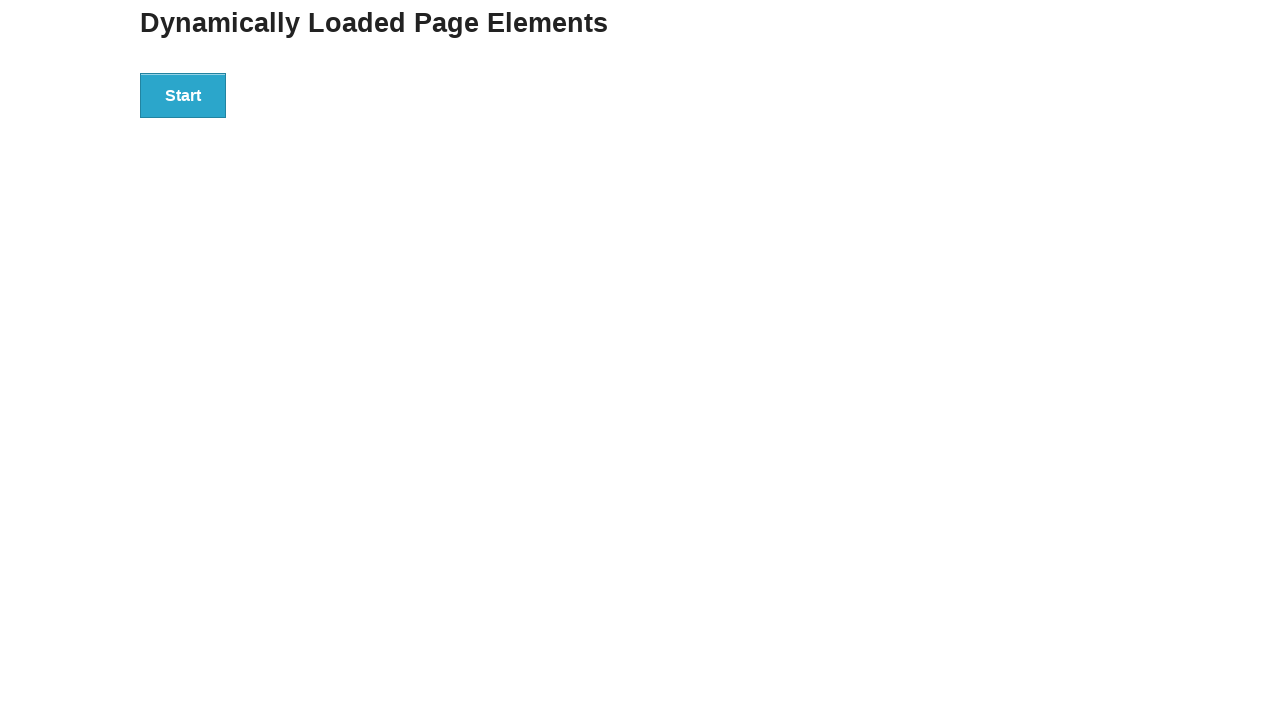

Clicked Start button to trigger dynamic loading at (183, 95) on div#start>button
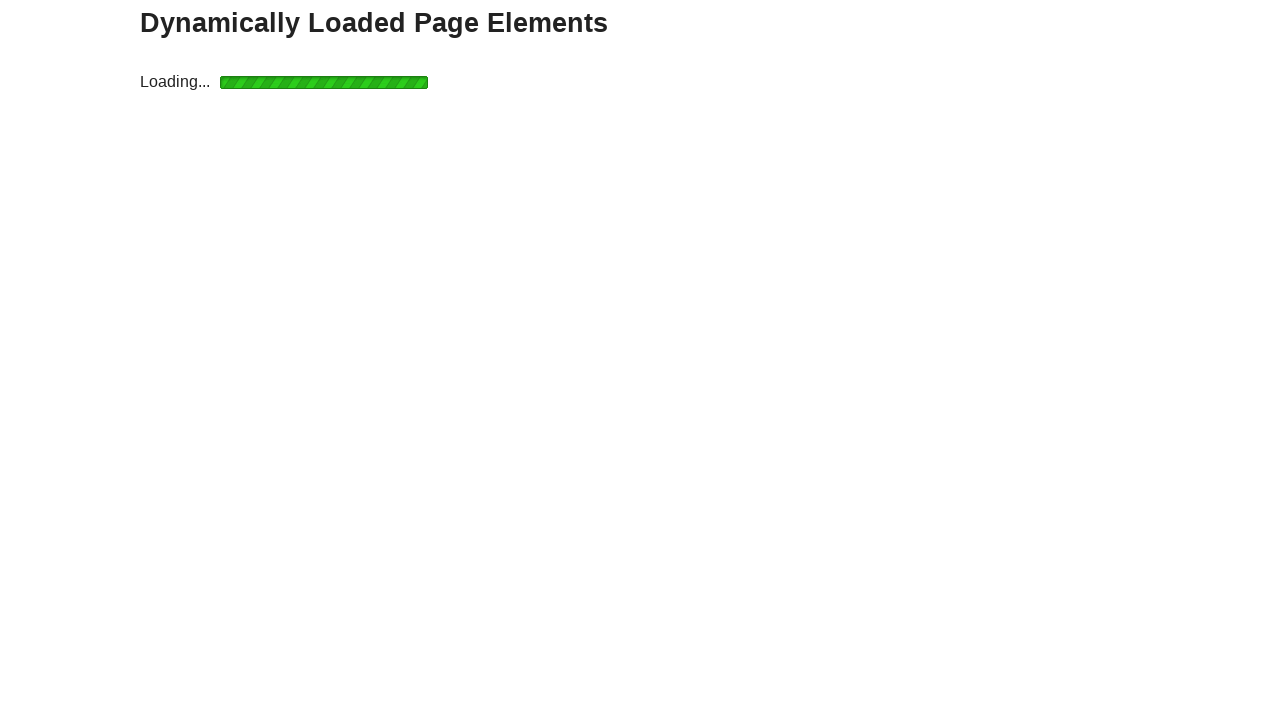

Waited for 'Hello World!' text to appear after loading completes
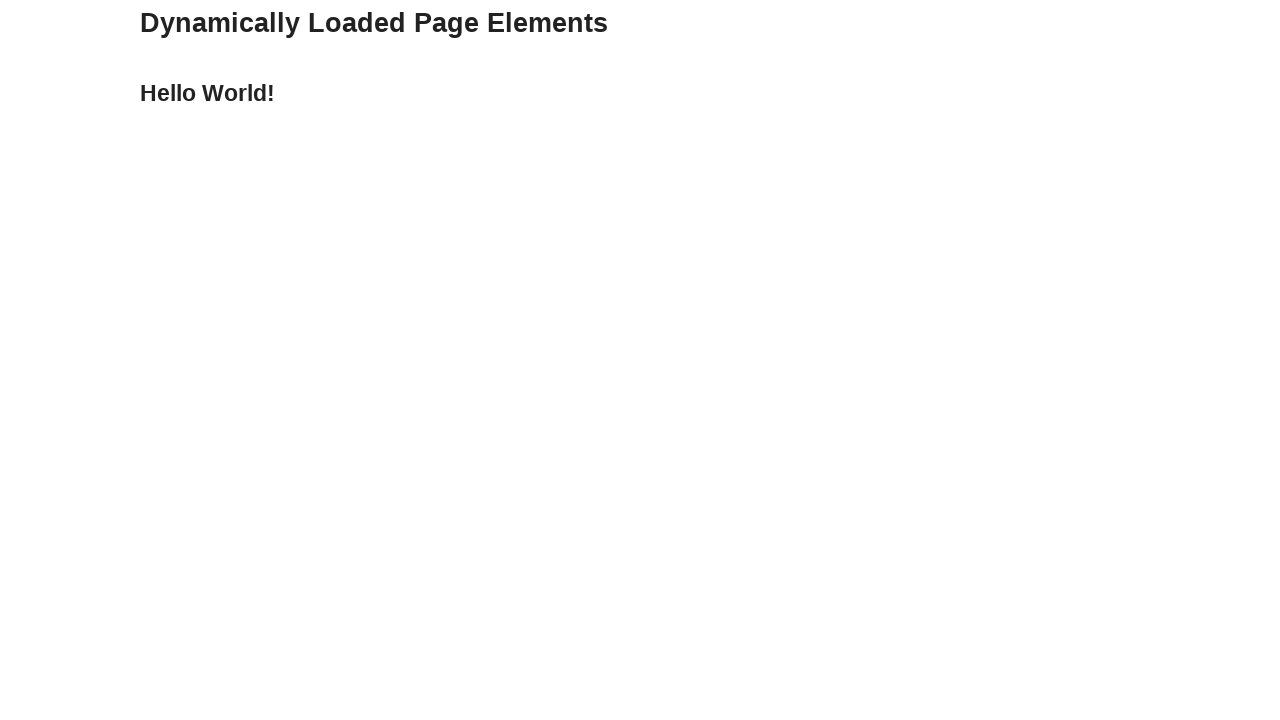

Verified that 'Hello World!' text is displayed correctly
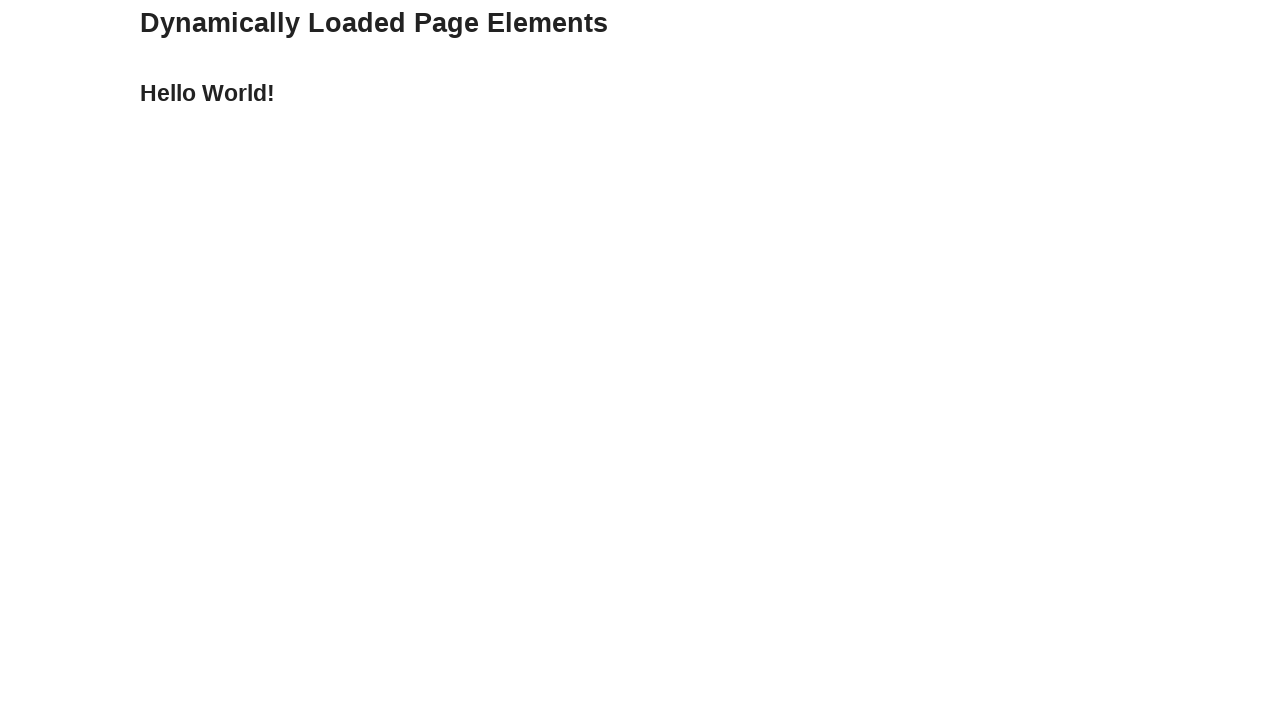

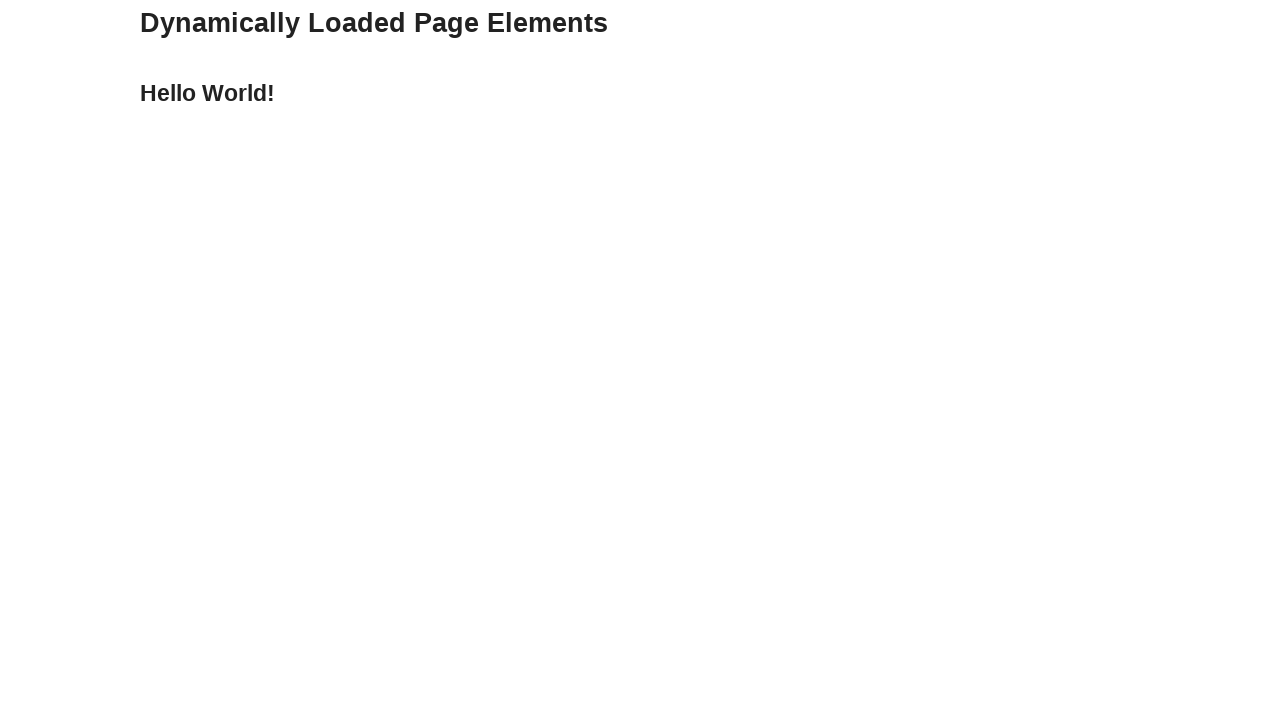